Tests JavaScript confirmation alert handling by clicking a button to trigger a confirmation dialog, accepting it, and verifying the result message is displayed on the page.

Starting URL: http://the-internet.herokuapp.com/javascript_alerts

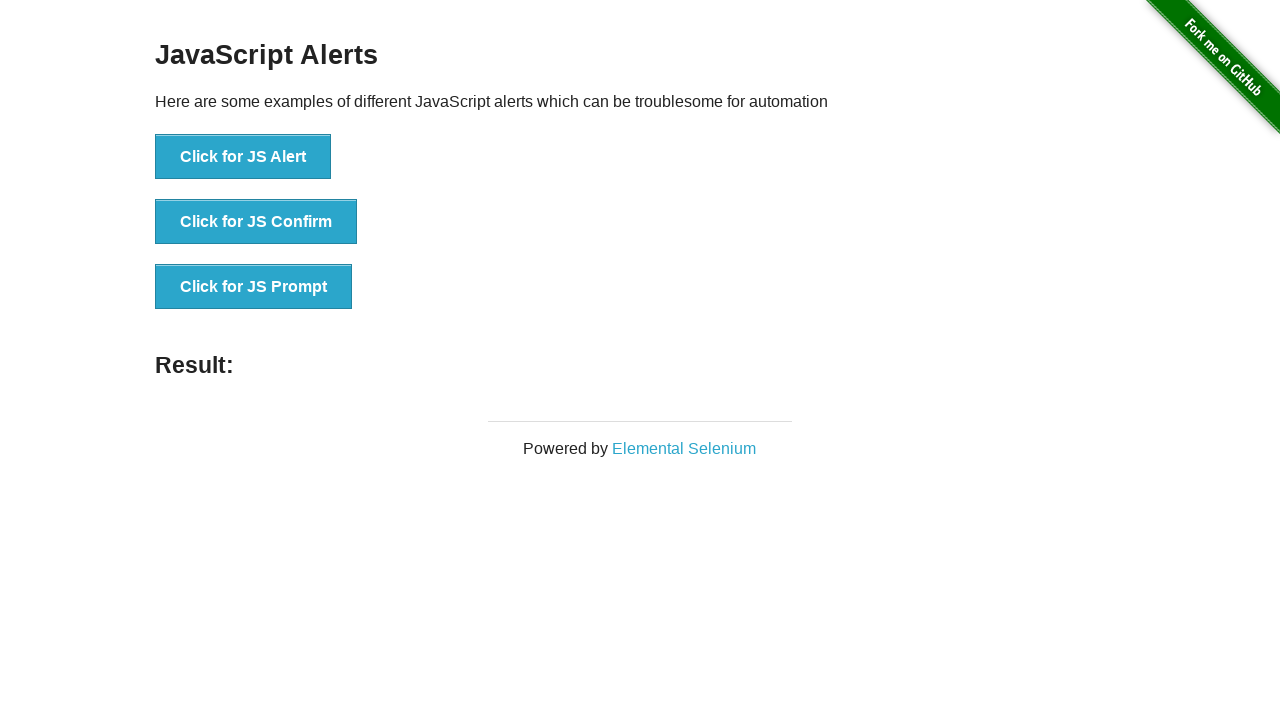

Set up dialog handler to automatically accept confirmation alerts
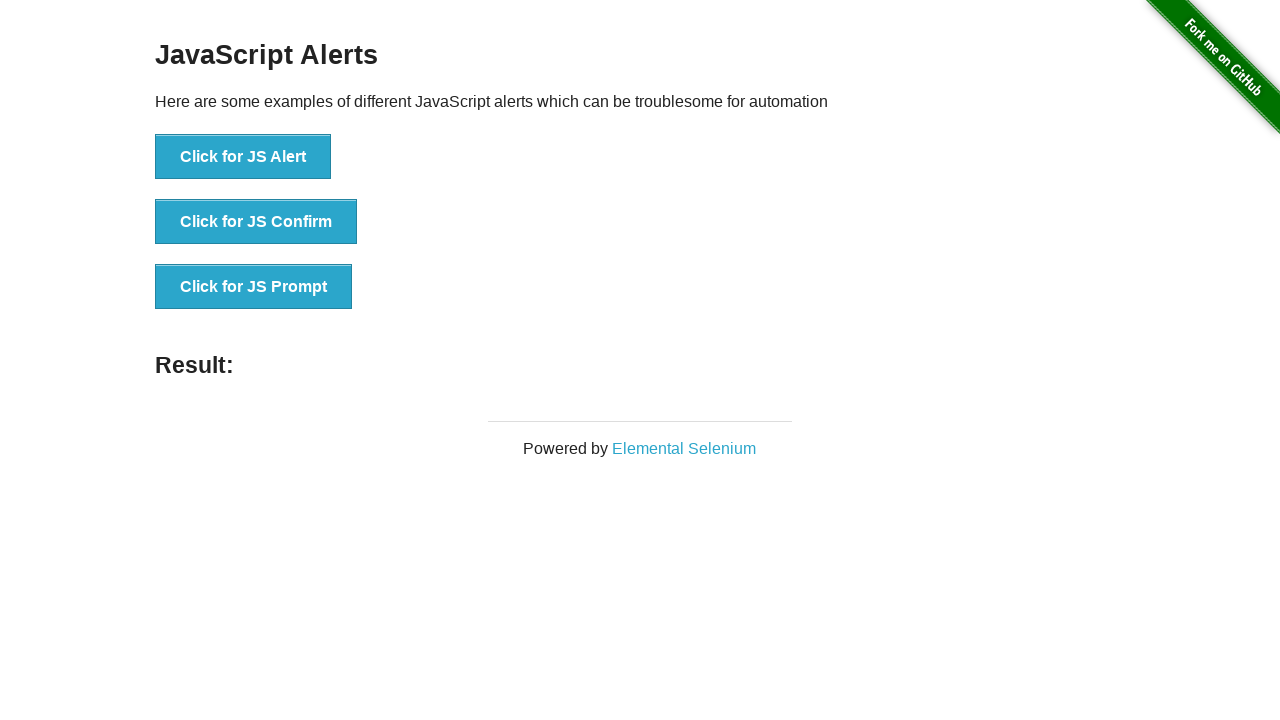

Clicked the second button to trigger JavaScript confirmation alert at (256, 222) on ul > li:nth-child(2) > button
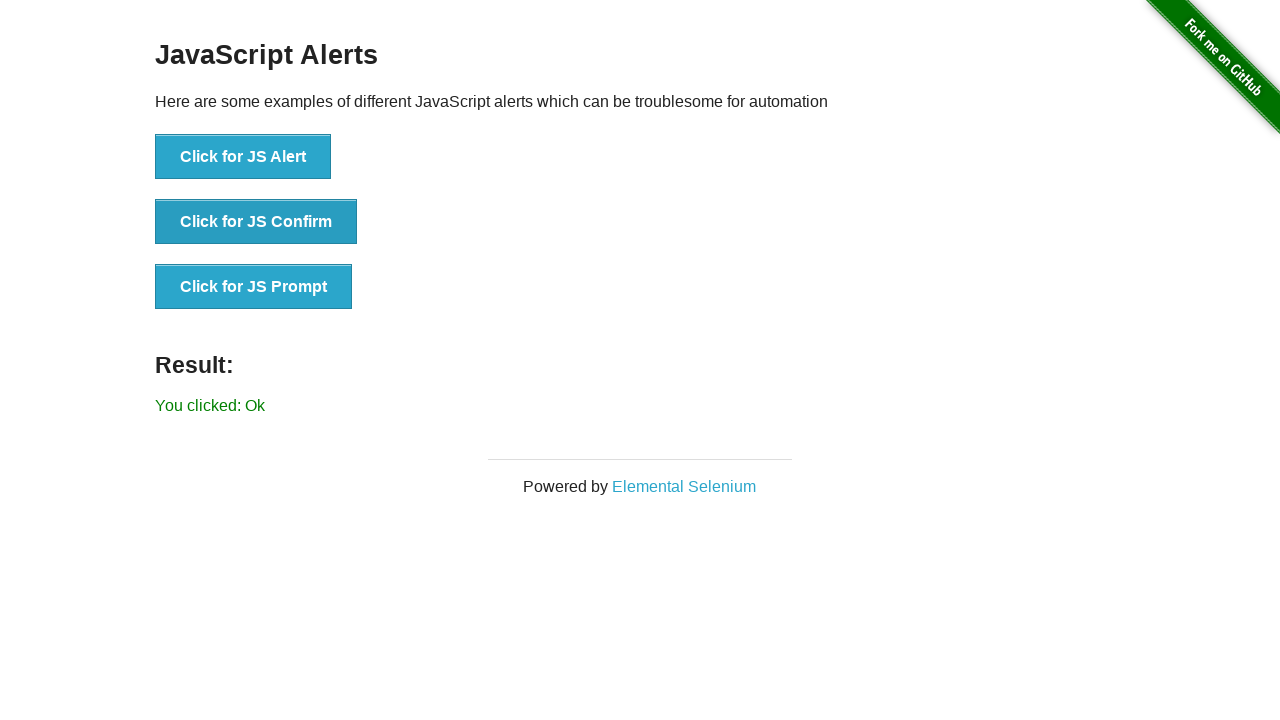

Result message element loaded after confirmation alert was accepted
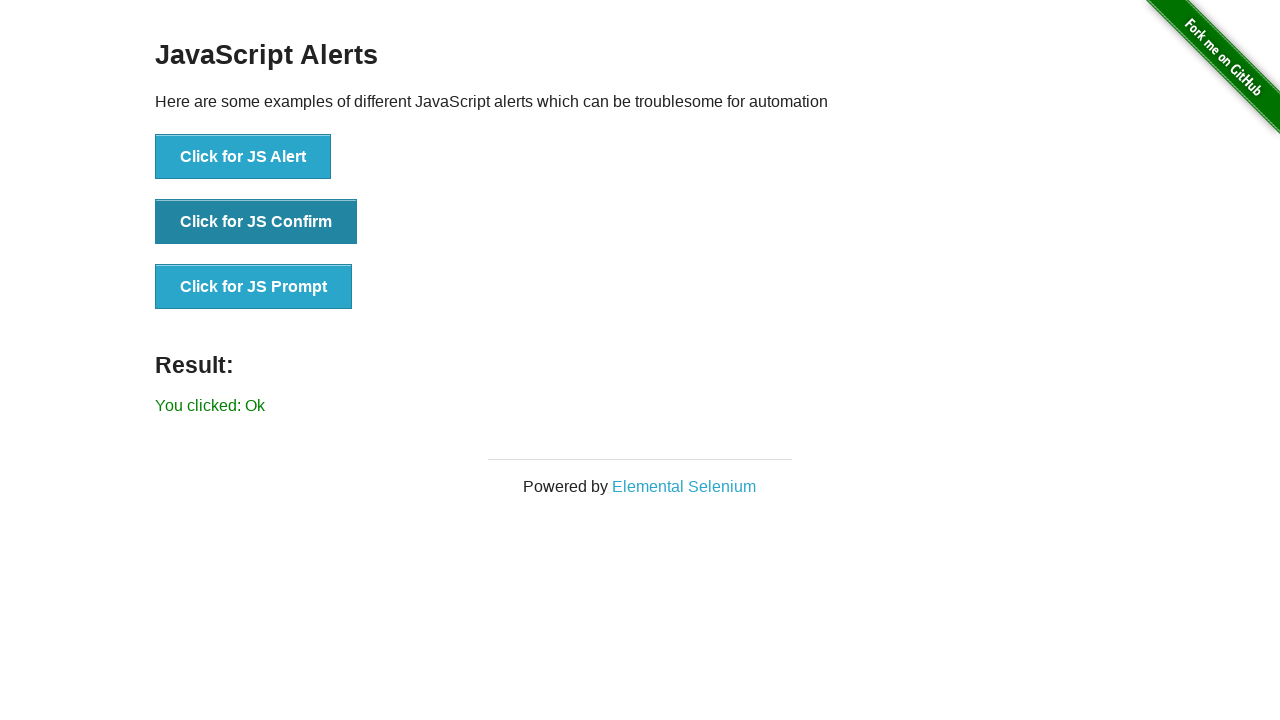

Retrieved result text: 'You clicked: Ok'
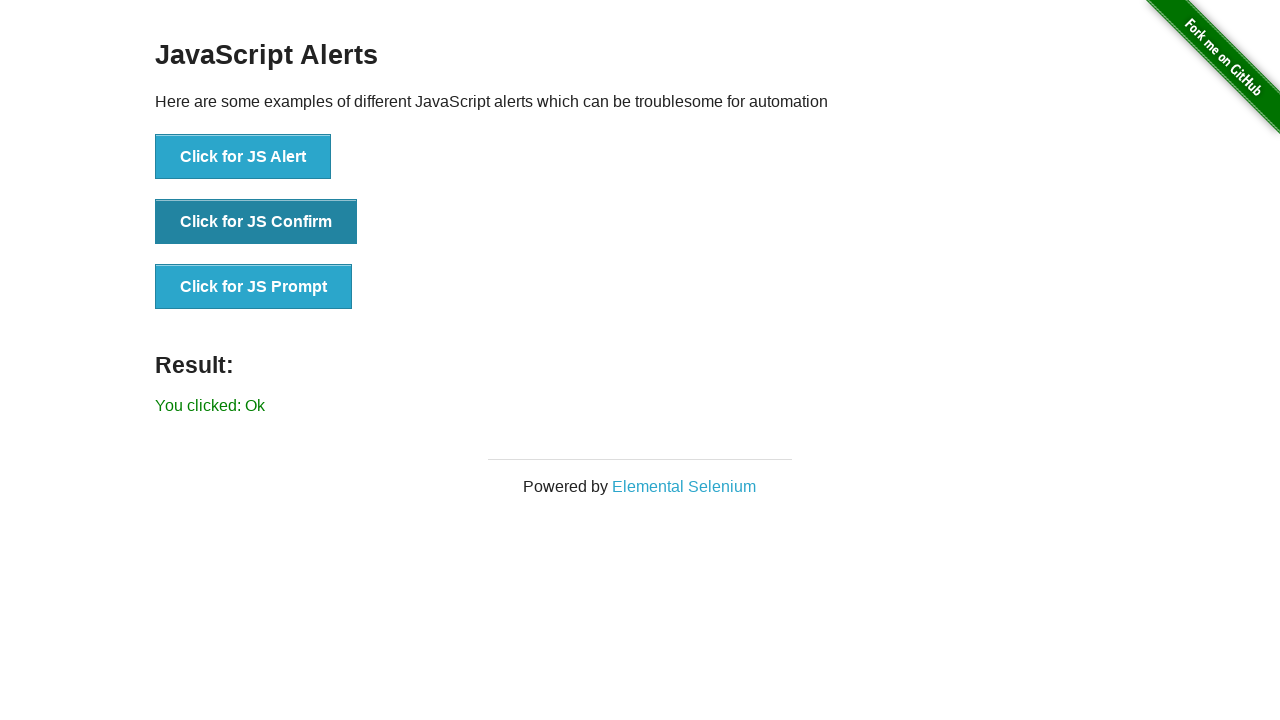

Verified result text matches expected confirmation acceptance message
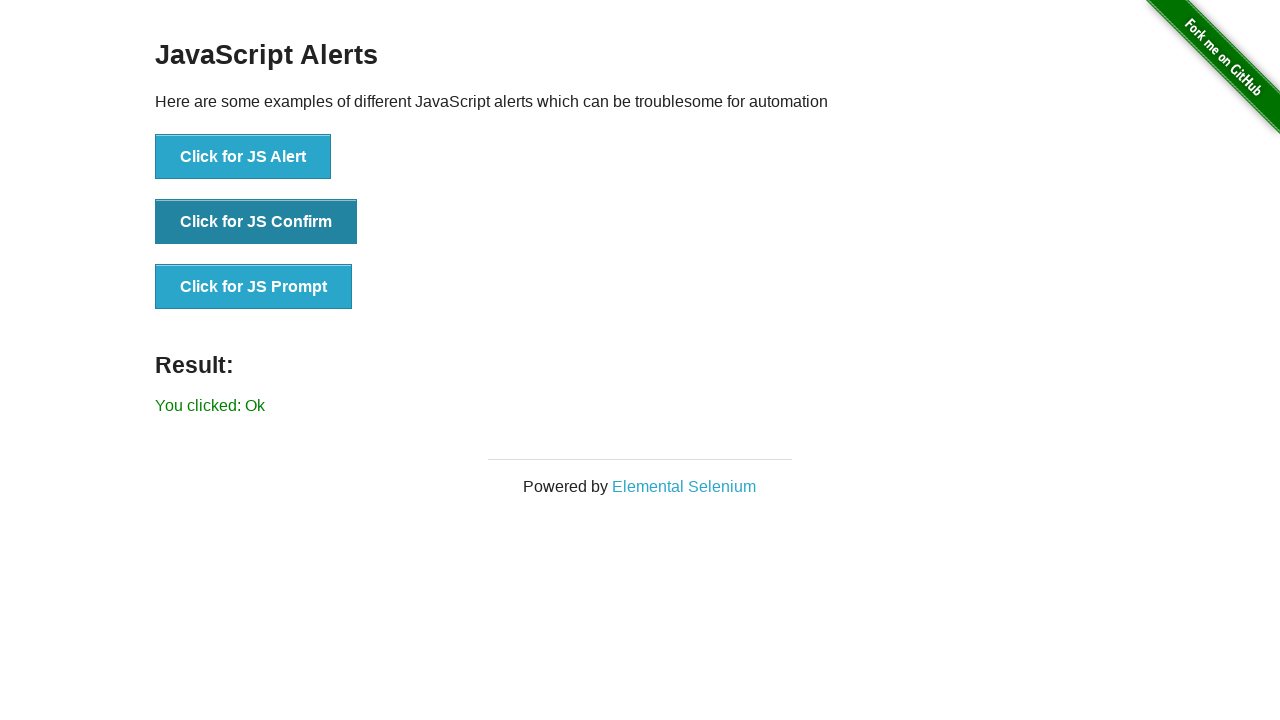

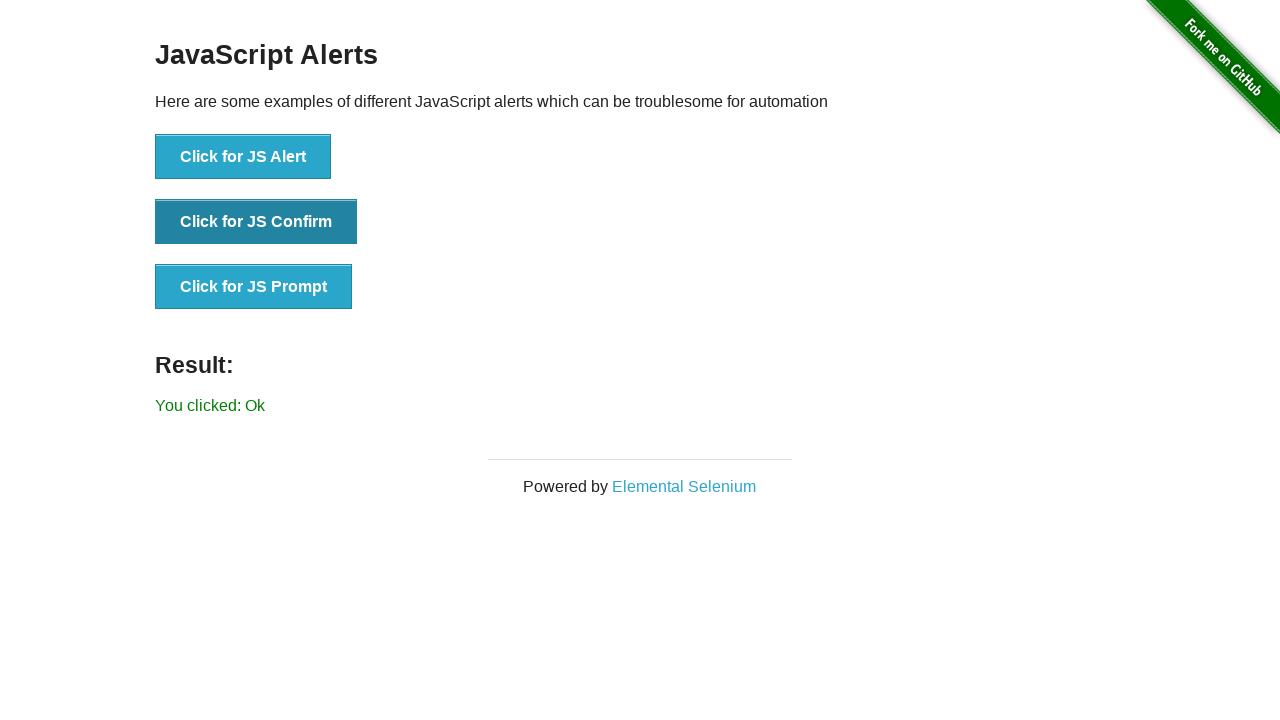